Tests that edits are saved when the input loses focus (blur event)

Starting URL: https://demo.playwright.dev/todomvc

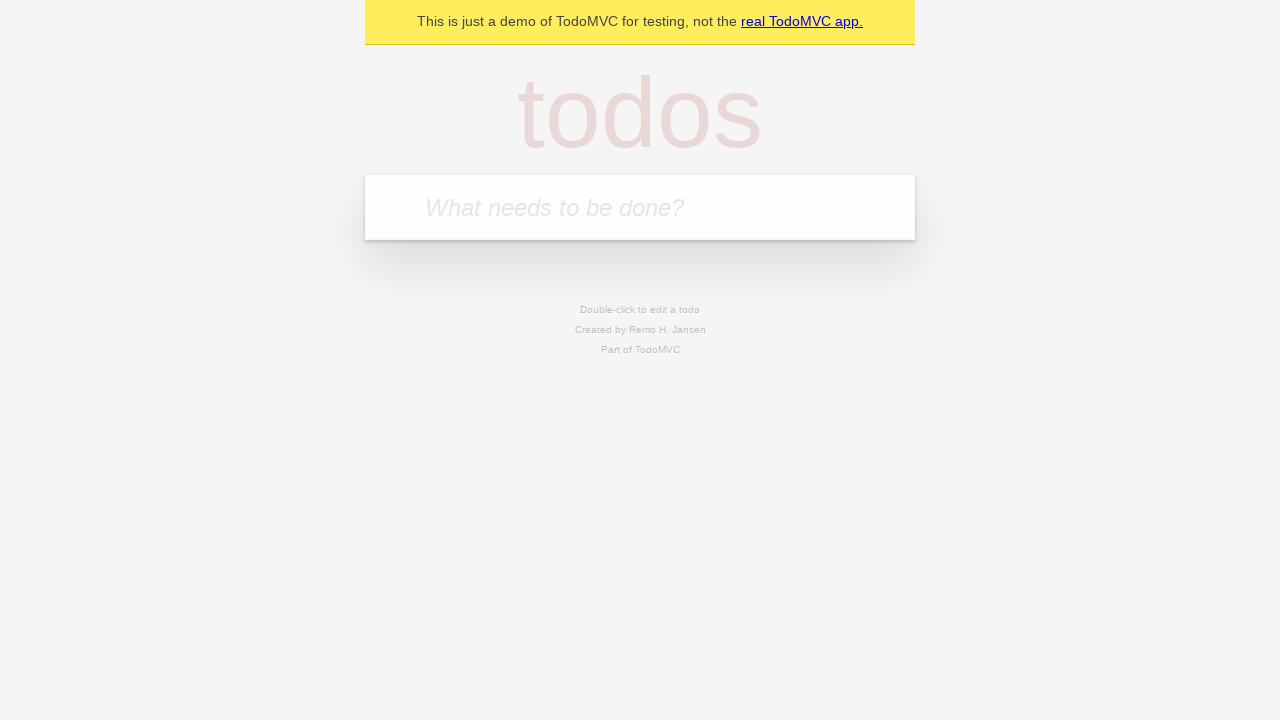

Filled first todo input with 'buy some cheese' on internal:attr=[placeholder="What needs to be done?"i]
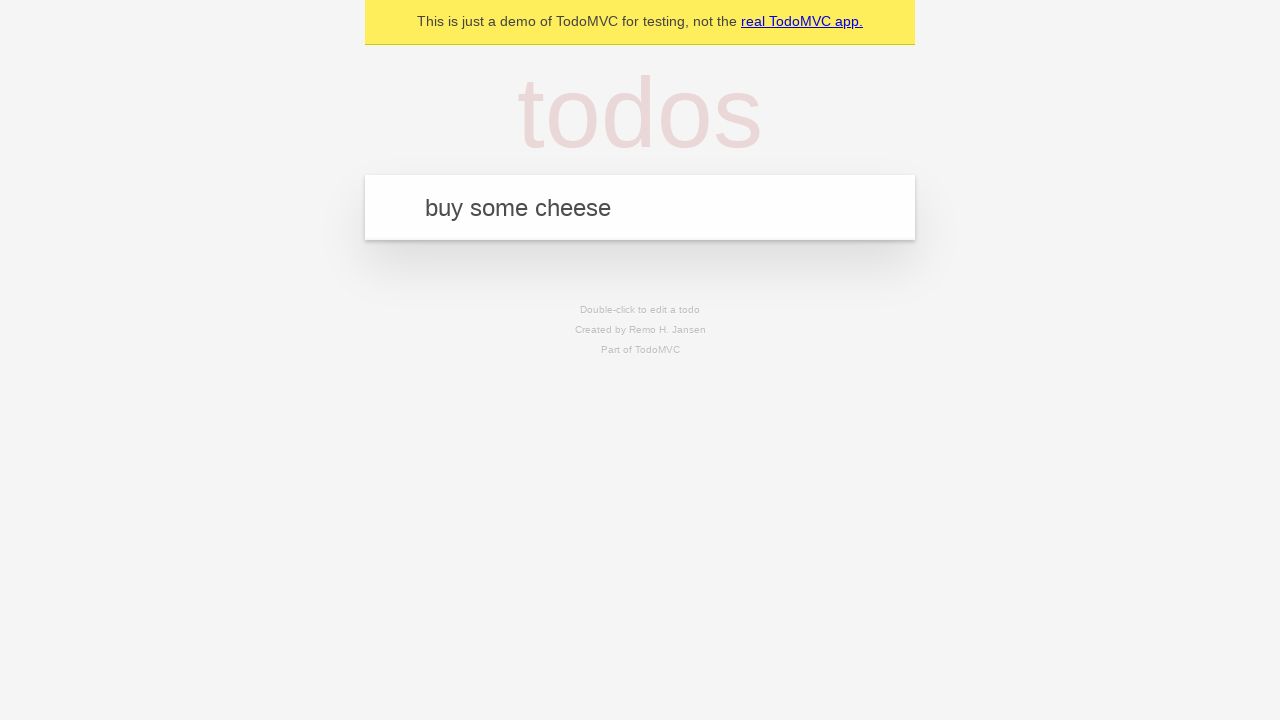

Pressed Enter to create first todo on internal:attr=[placeholder="What needs to be done?"i]
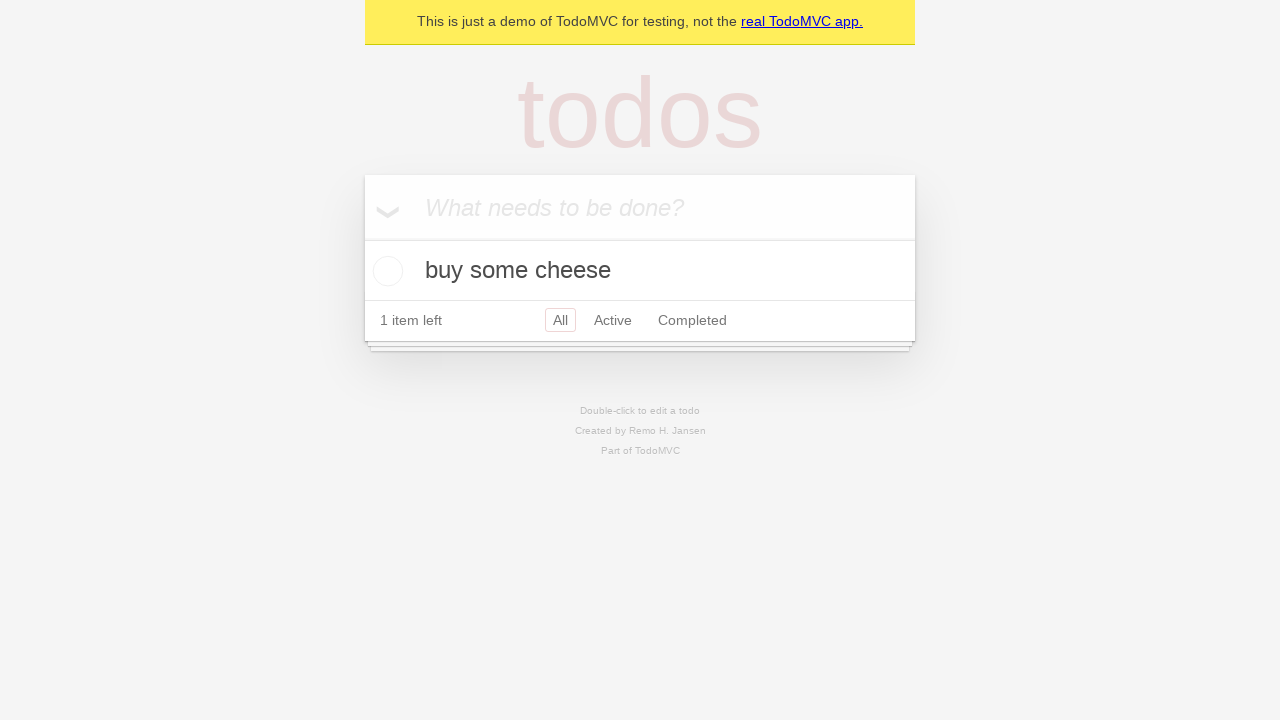

Filled second todo input with 'feed the cat' on internal:attr=[placeholder="What needs to be done?"i]
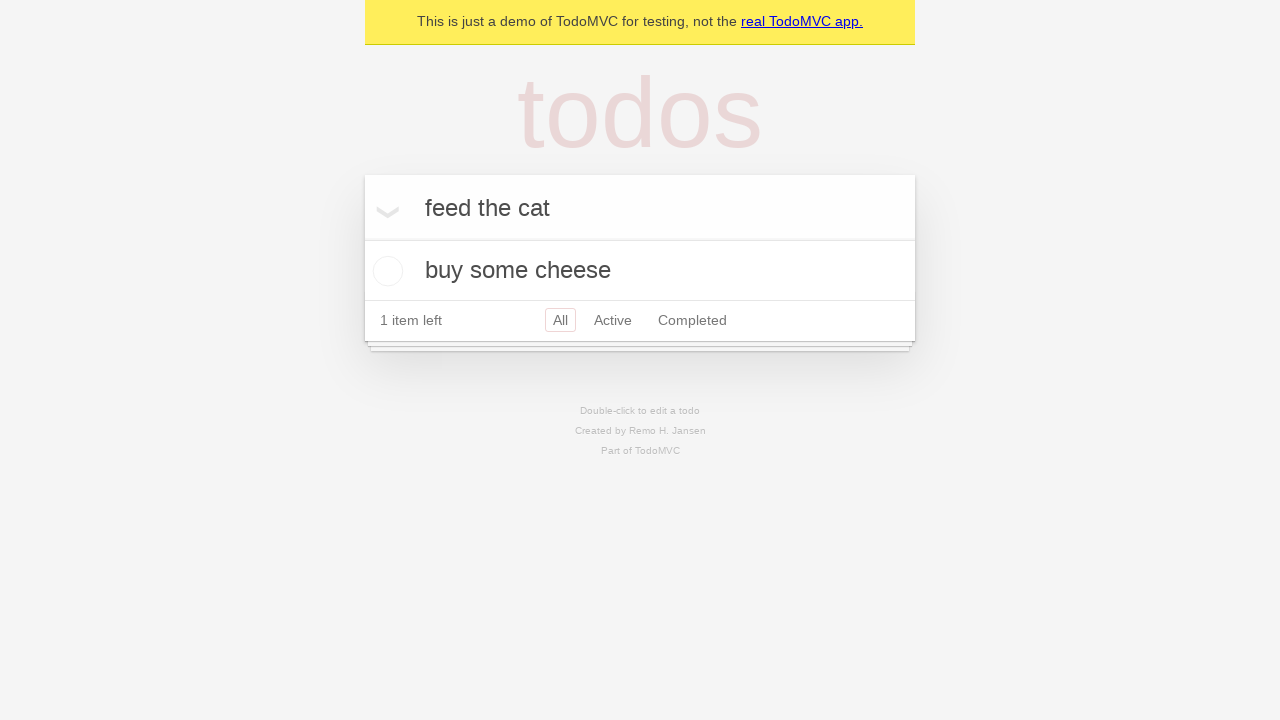

Pressed Enter to create second todo on internal:attr=[placeholder="What needs to be done?"i]
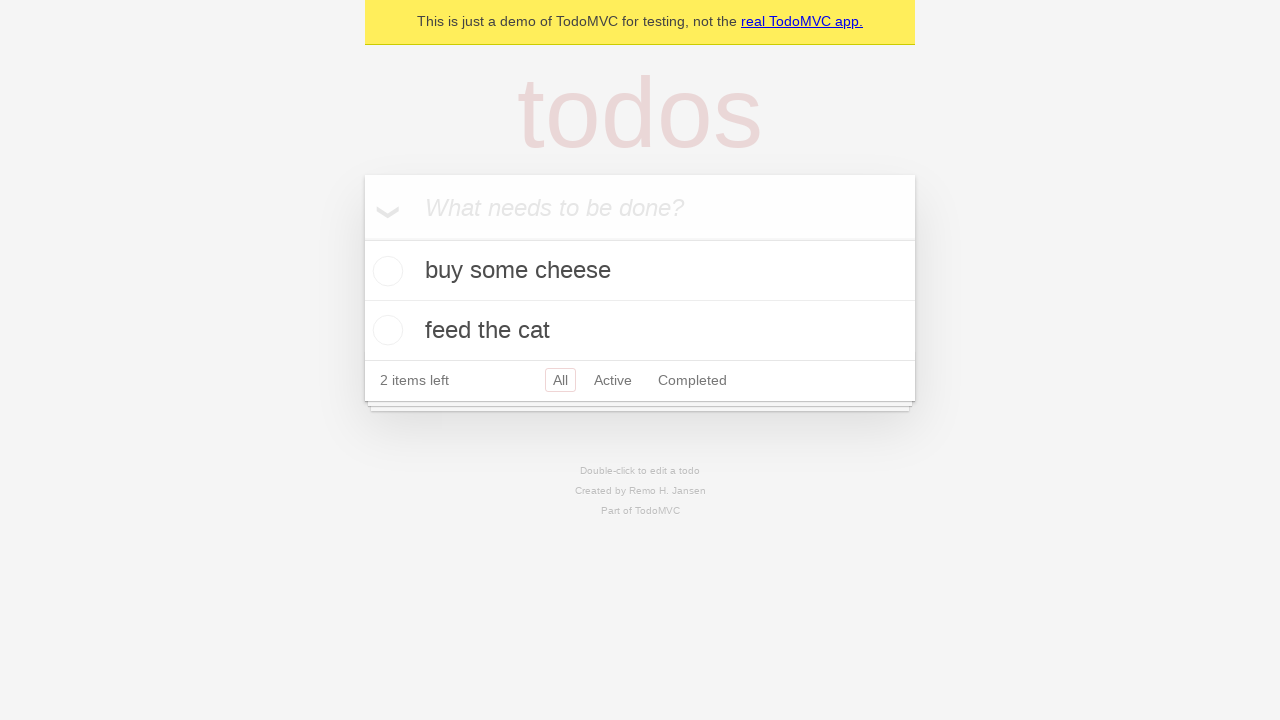

Filled third todo input with 'book a doctors appointment' on internal:attr=[placeholder="What needs to be done?"i]
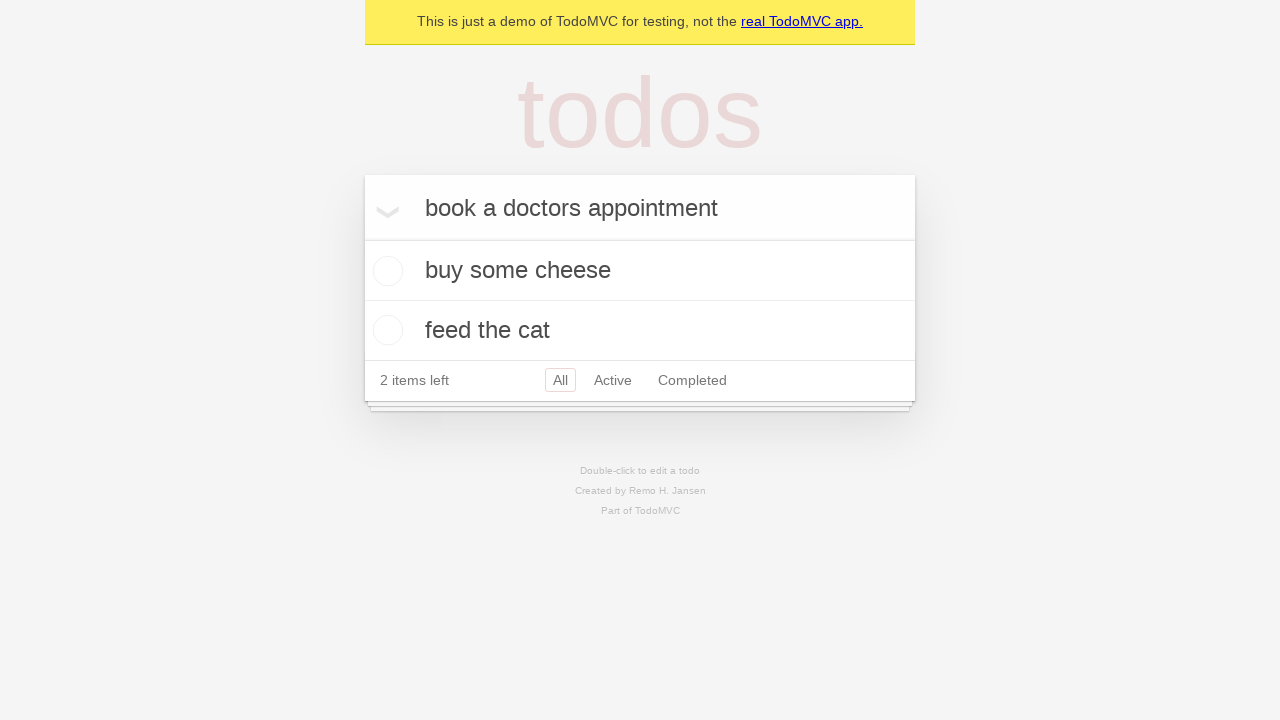

Pressed Enter to create third todo on internal:attr=[placeholder="What needs to be done?"i]
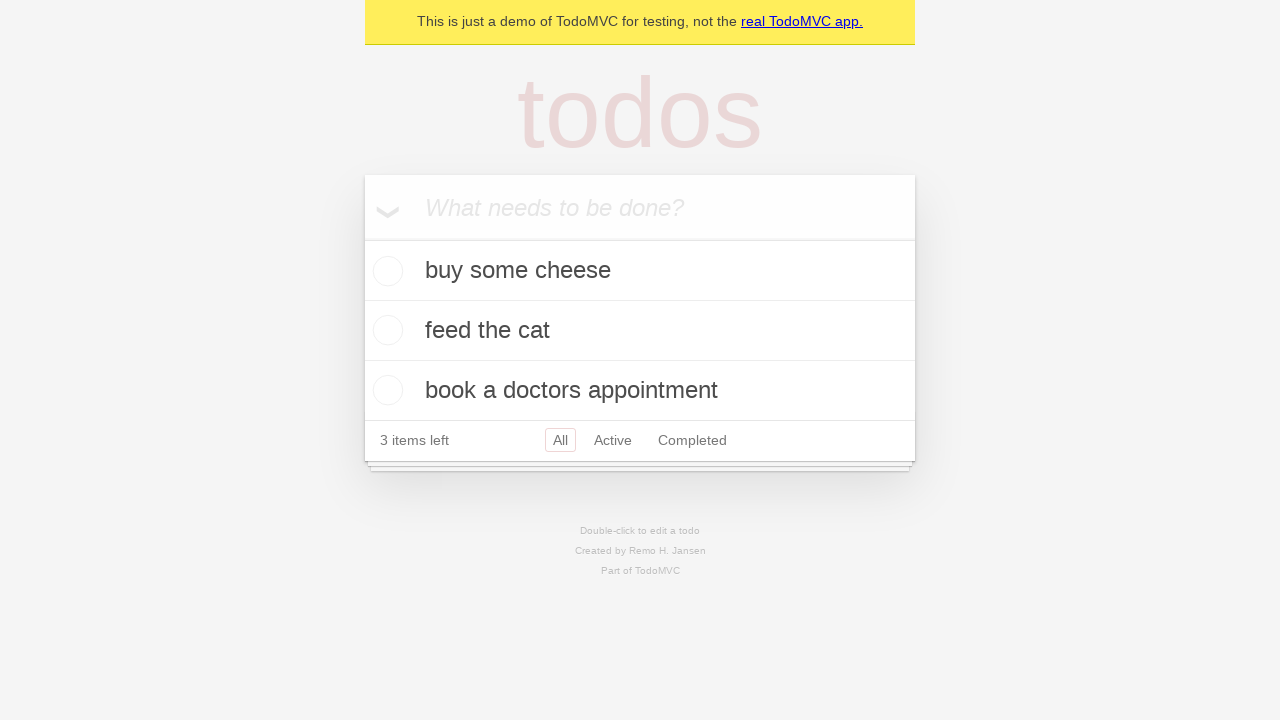

Double-clicked second todo item to enter edit mode at (640, 331) on internal:testid=[data-testid="todo-item"s] >> nth=1
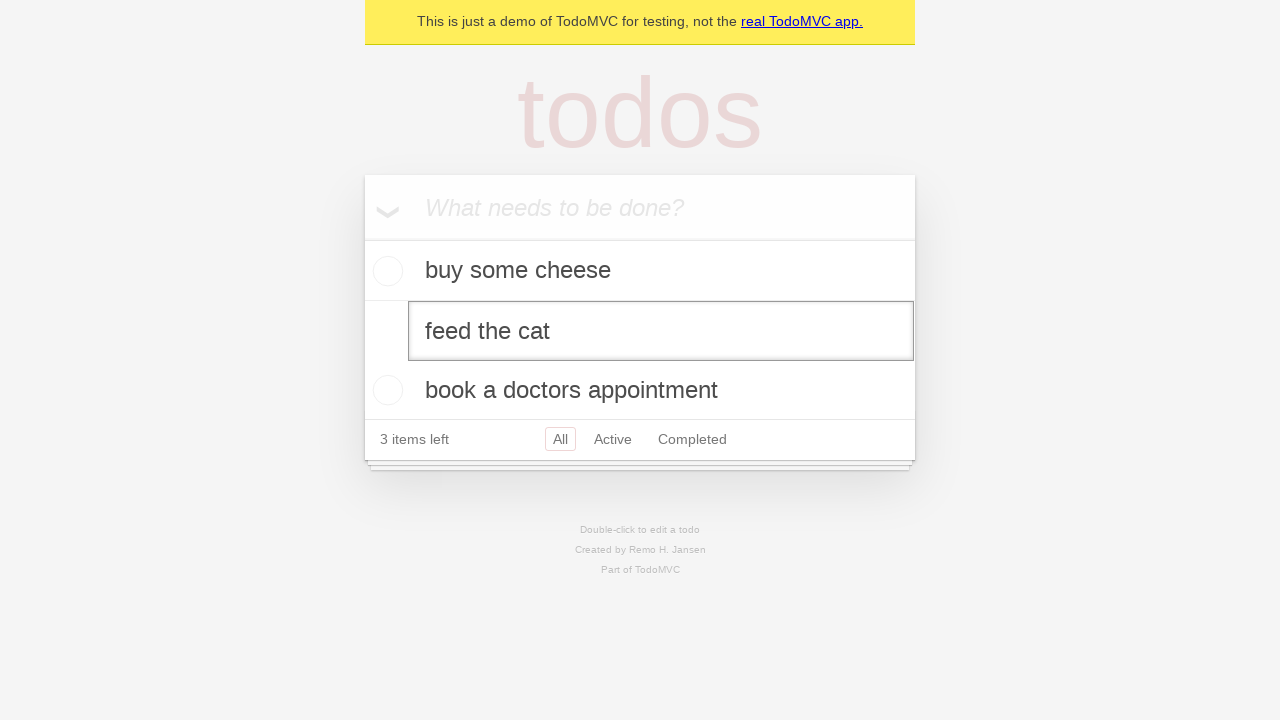

Filled edit textbox with 'buy some sausages' on internal:testid=[data-testid="todo-item"s] >> nth=1 >> internal:role=textbox[nam
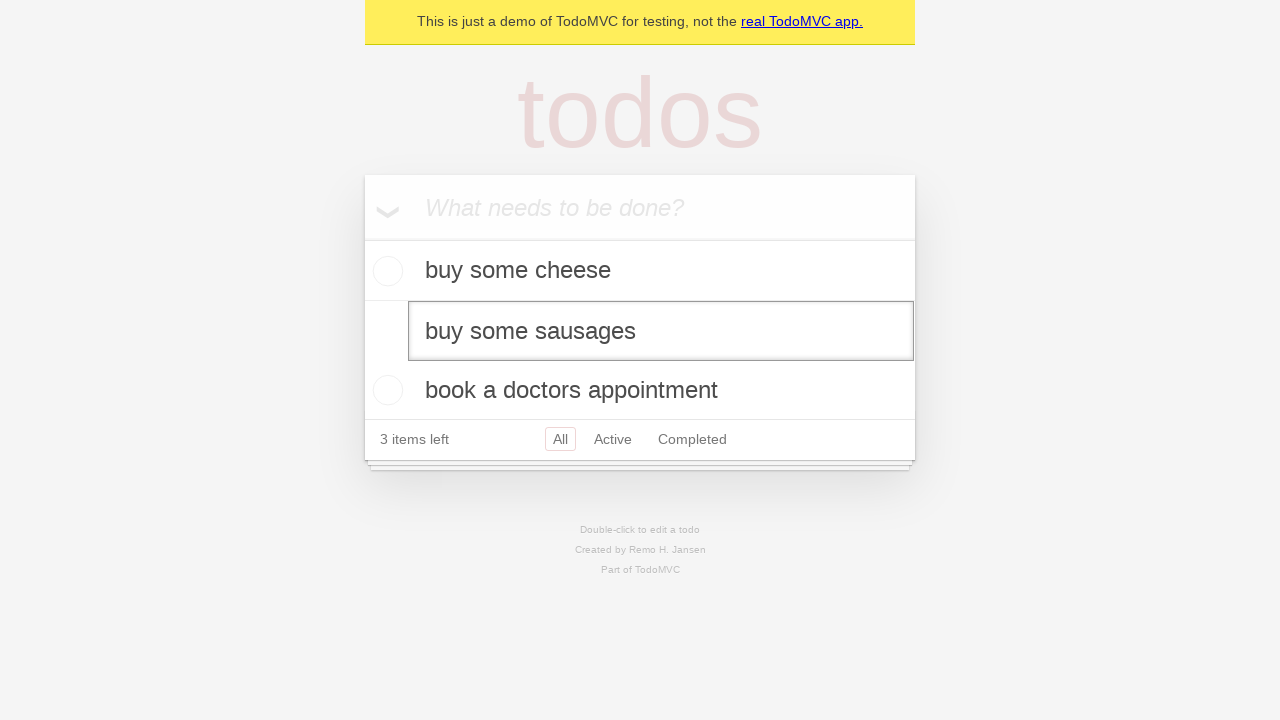

Dispatched blur event to save edits on input
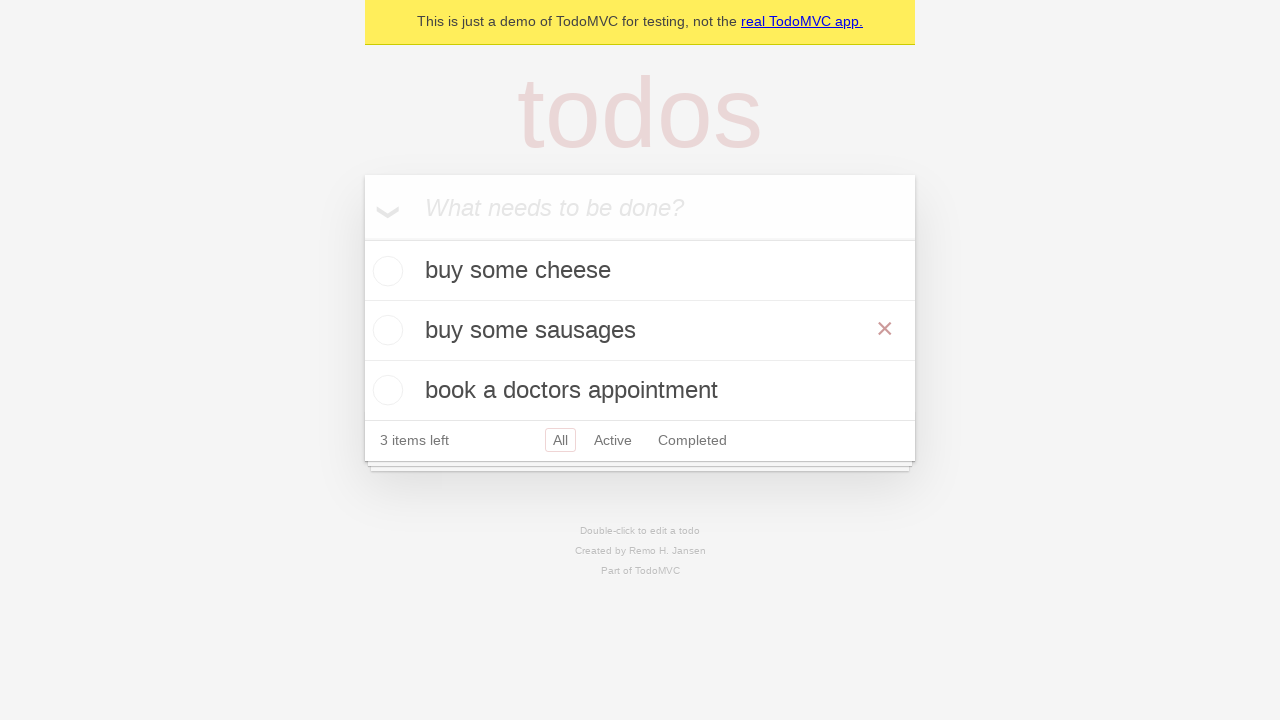

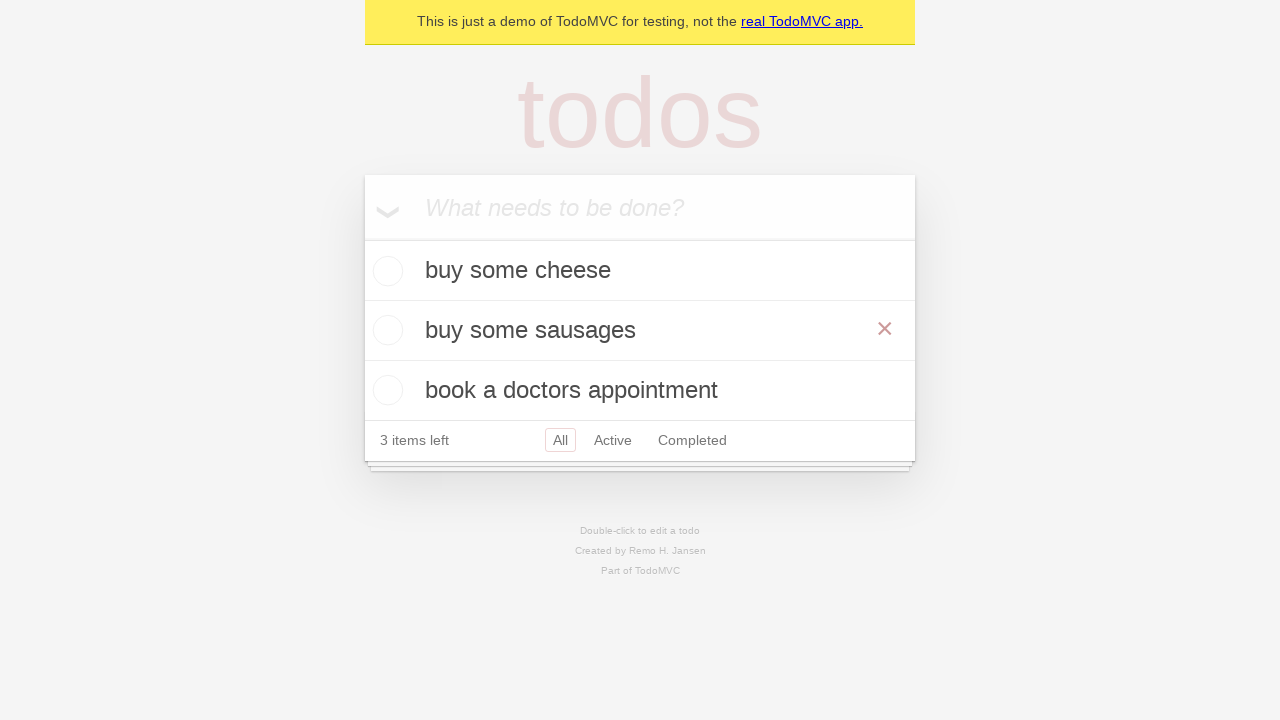